Tests that edits are saved when the edit field loses focus (blur event)

Starting URL: https://demo.playwright.dev/todomvc

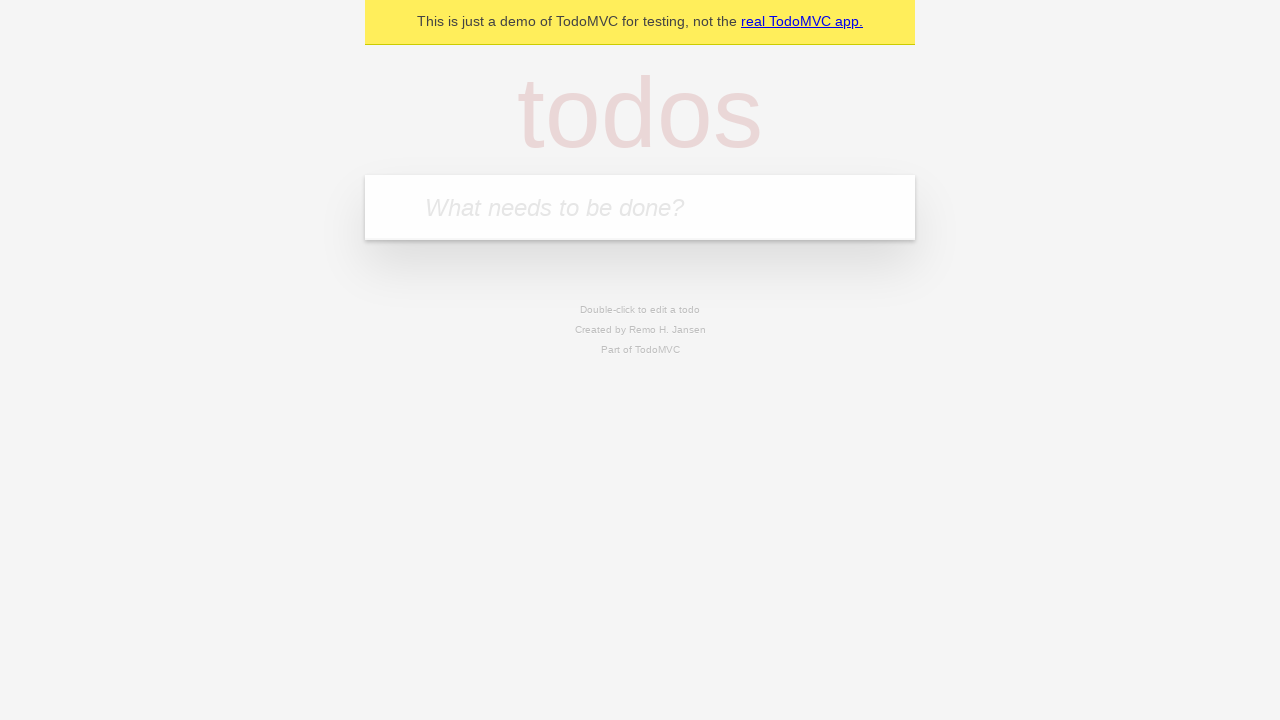

Filled first todo field with 'buy some cheese' on internal:attr=[placeholder="What needs to be done?"i]
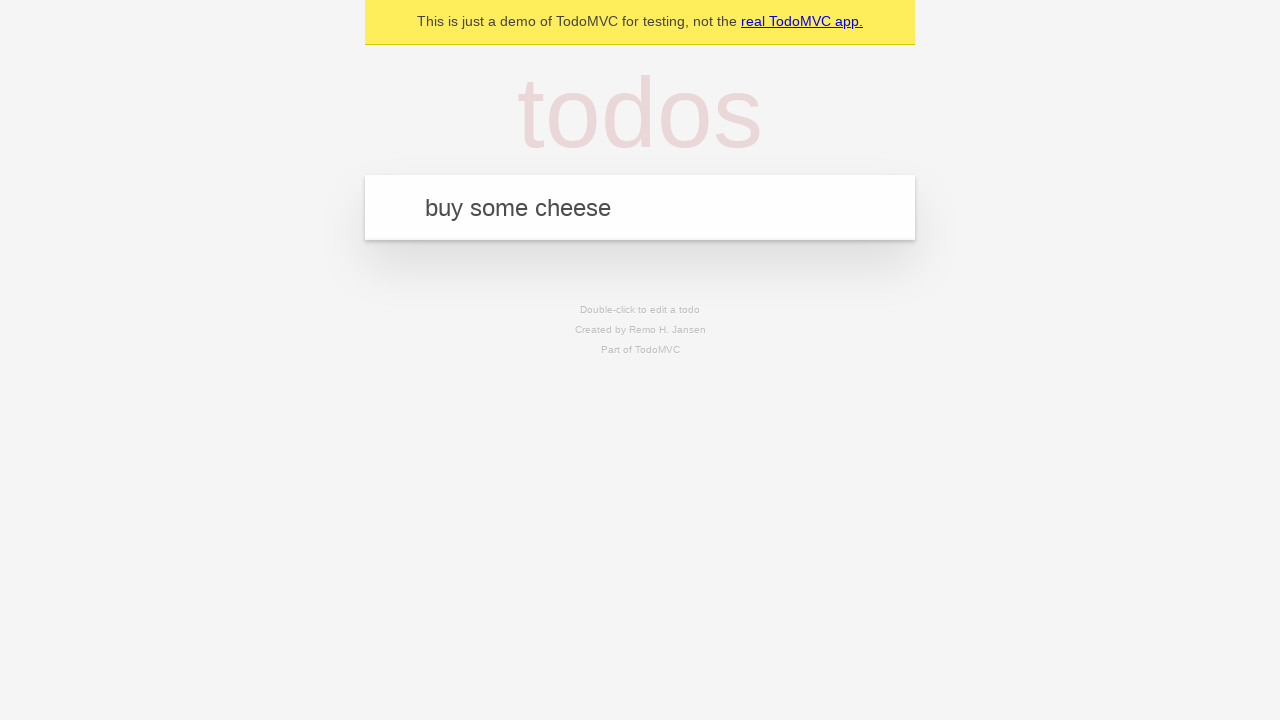

Pressed Enter to create first todo on internal:attr=[placeholder="What needs to be done?"i]
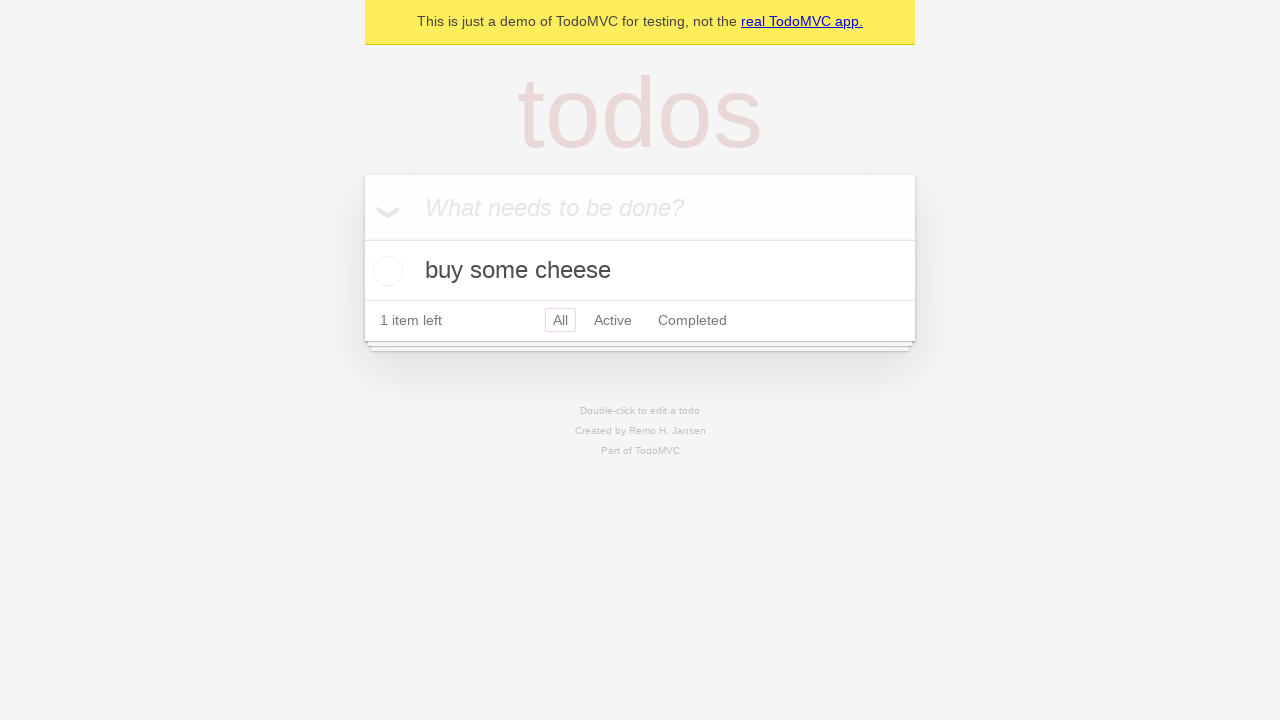

Filled second todo field with 'feed the cat' on internal:attr=[placeholder="What needs to be done?"i]
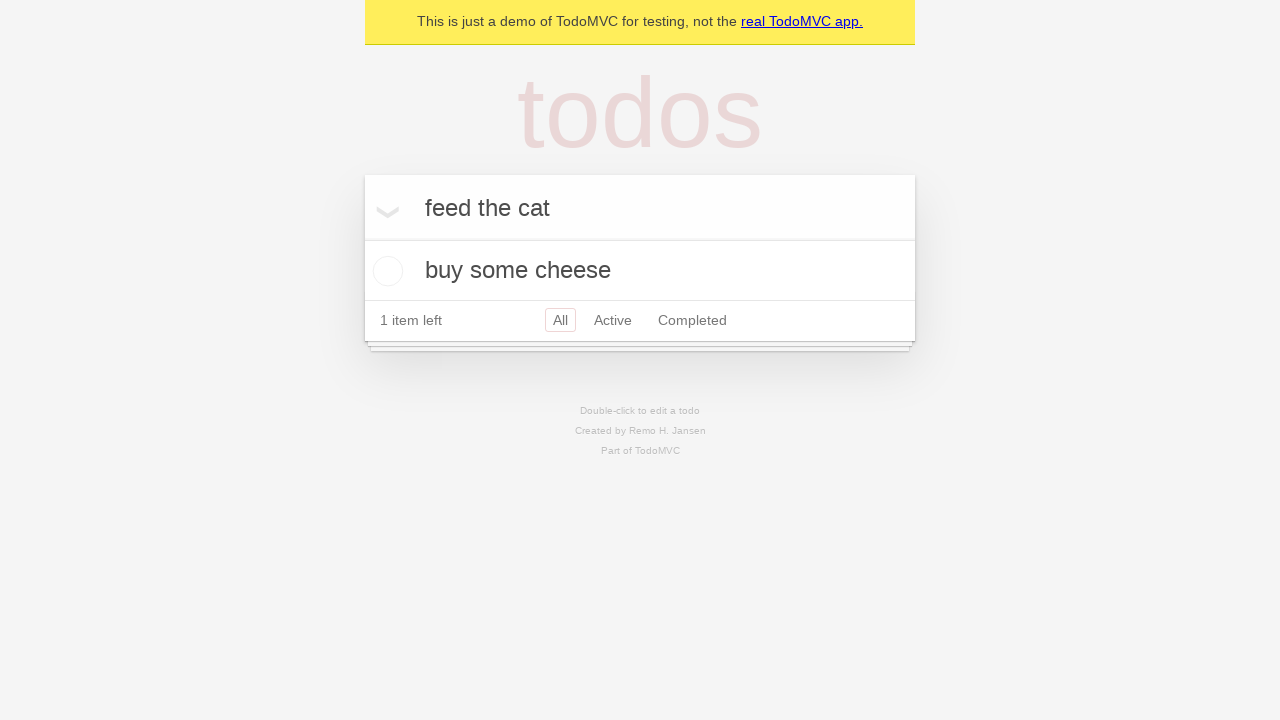

Pressed Enter to create second todo on internal:attr=[placeholder="What needs to be done?"i]
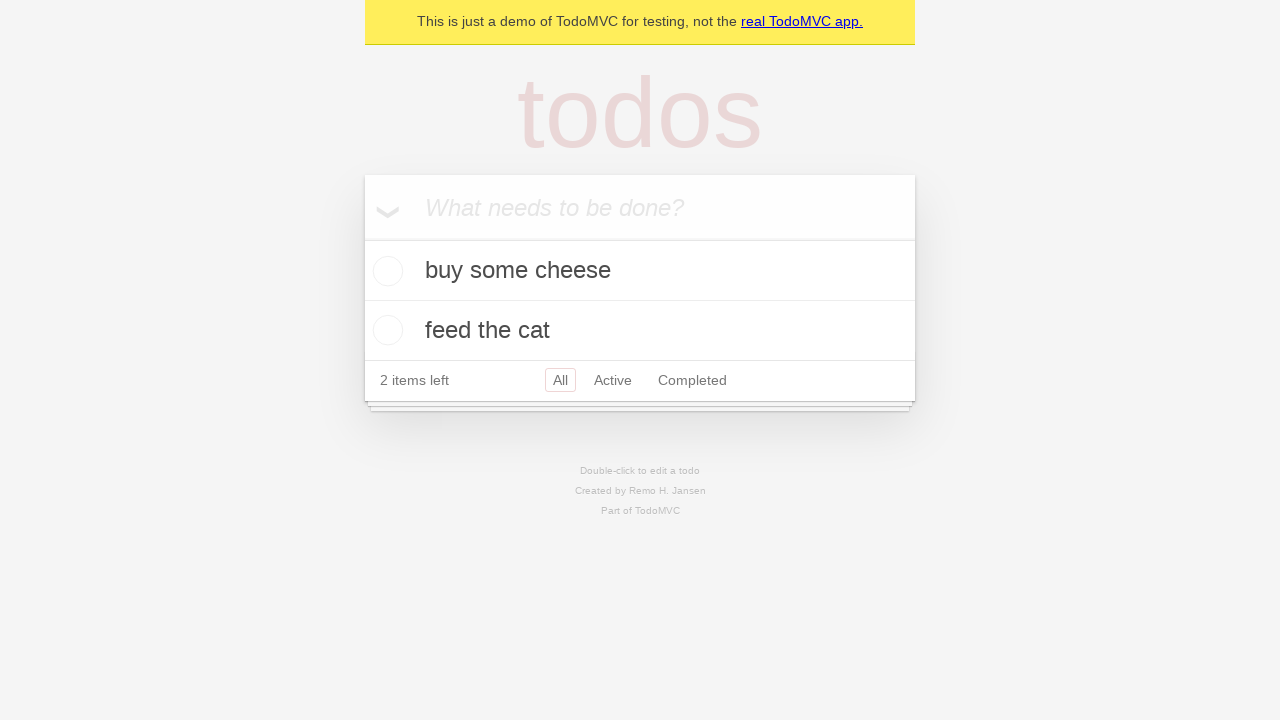

Filled third todo field with 'book a doctors appointment' on internal:attr=[placeholder="What needs to be done?"i]
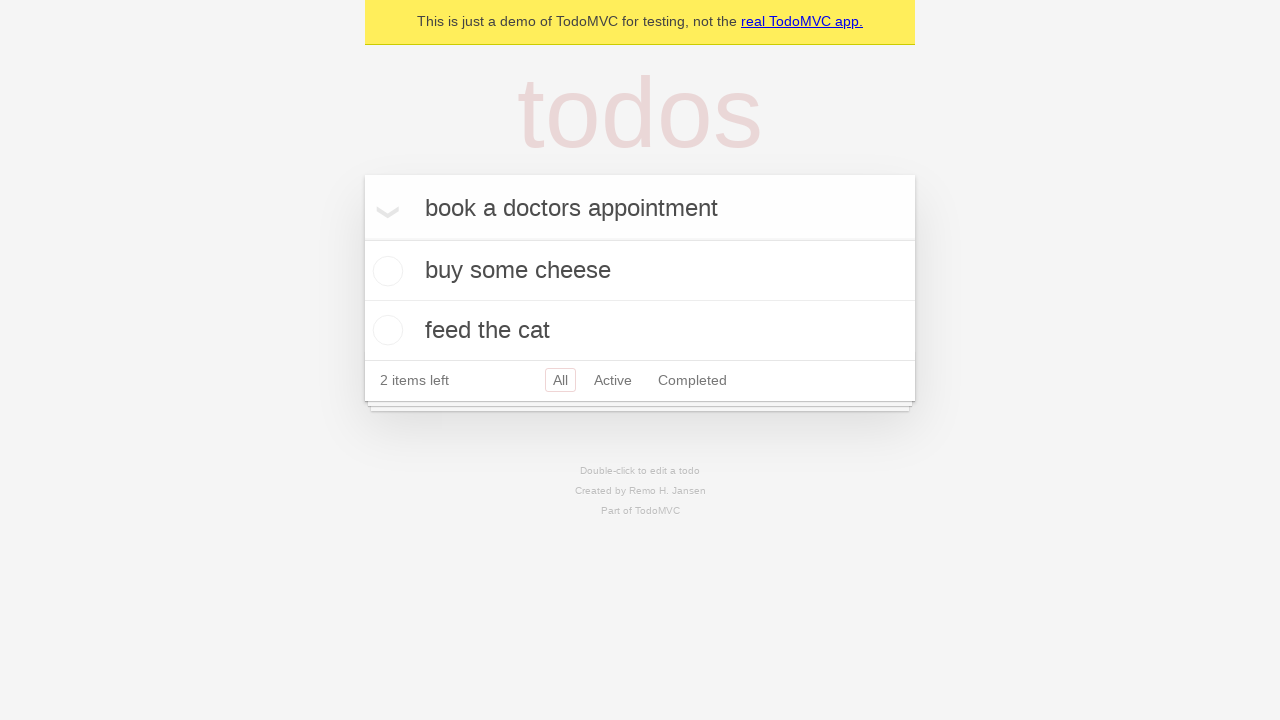

Pressed Enter to create third todo on internal:attr=[placeholder="What needs to be done?"i]
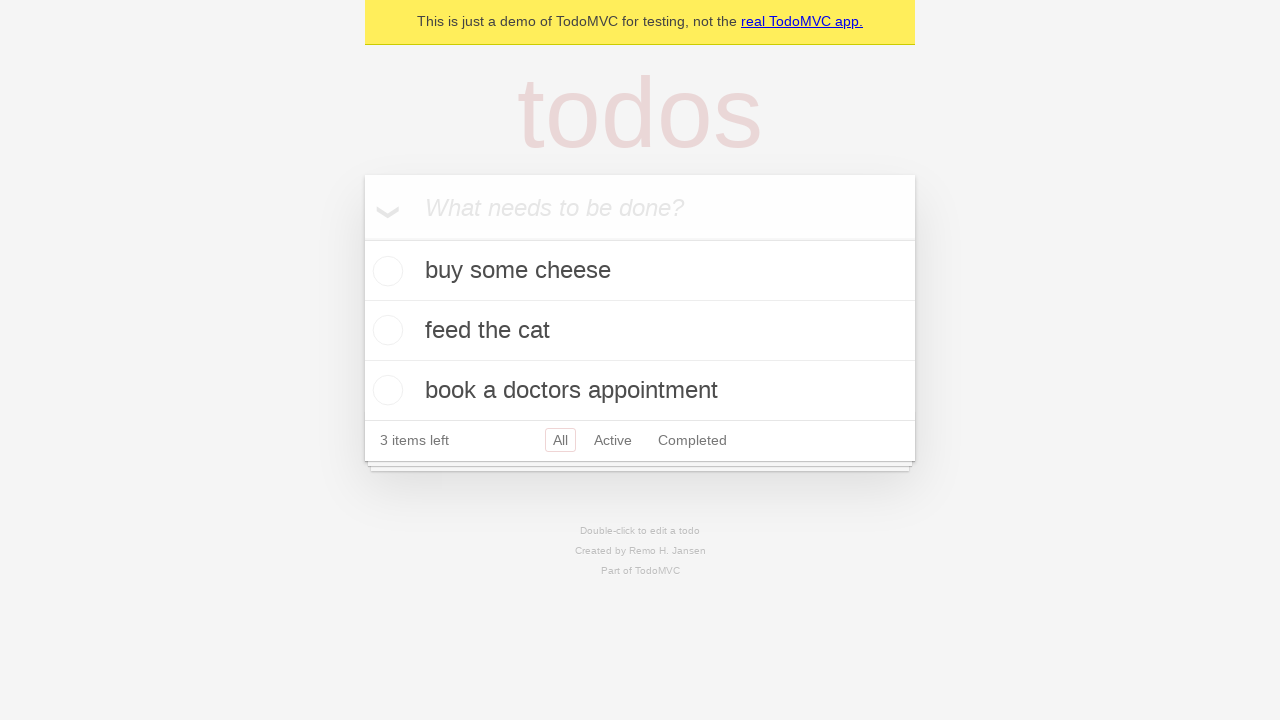

Located all todo items
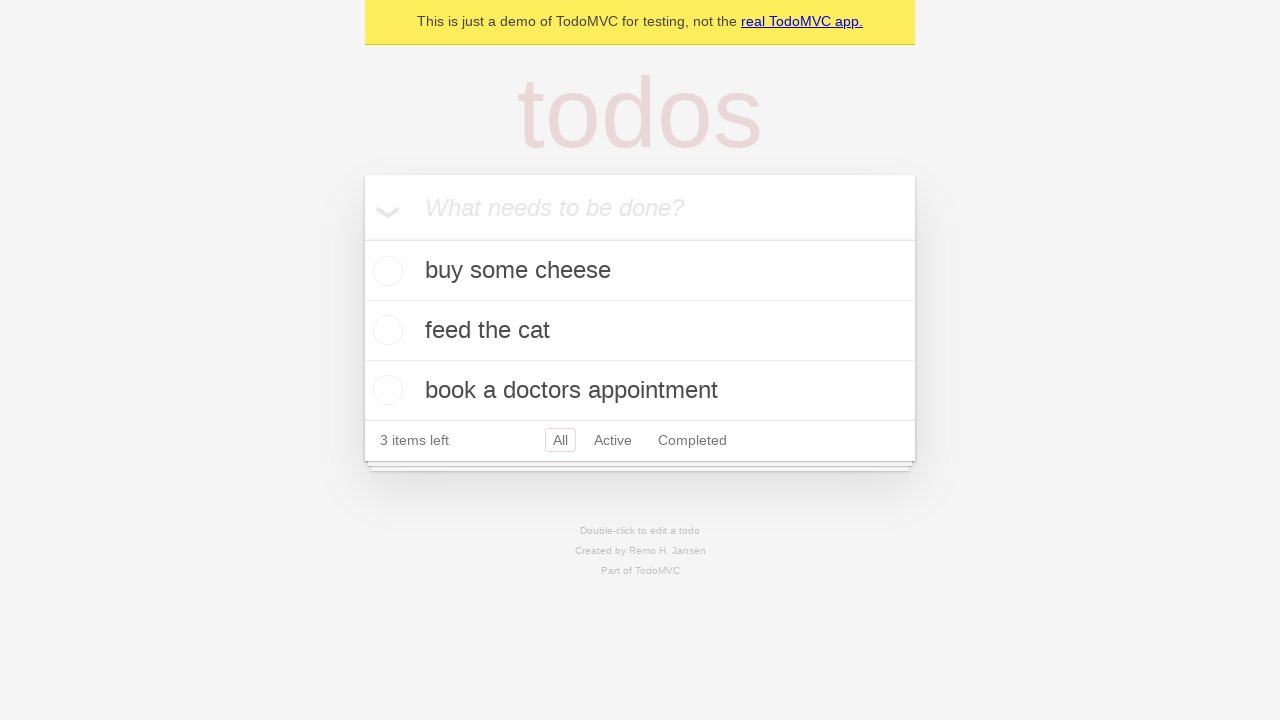

Double-clicked second todo item to enter edit mode at (640, 331) on internal:testid=[data-testid="todo-item"s] >> nth=1
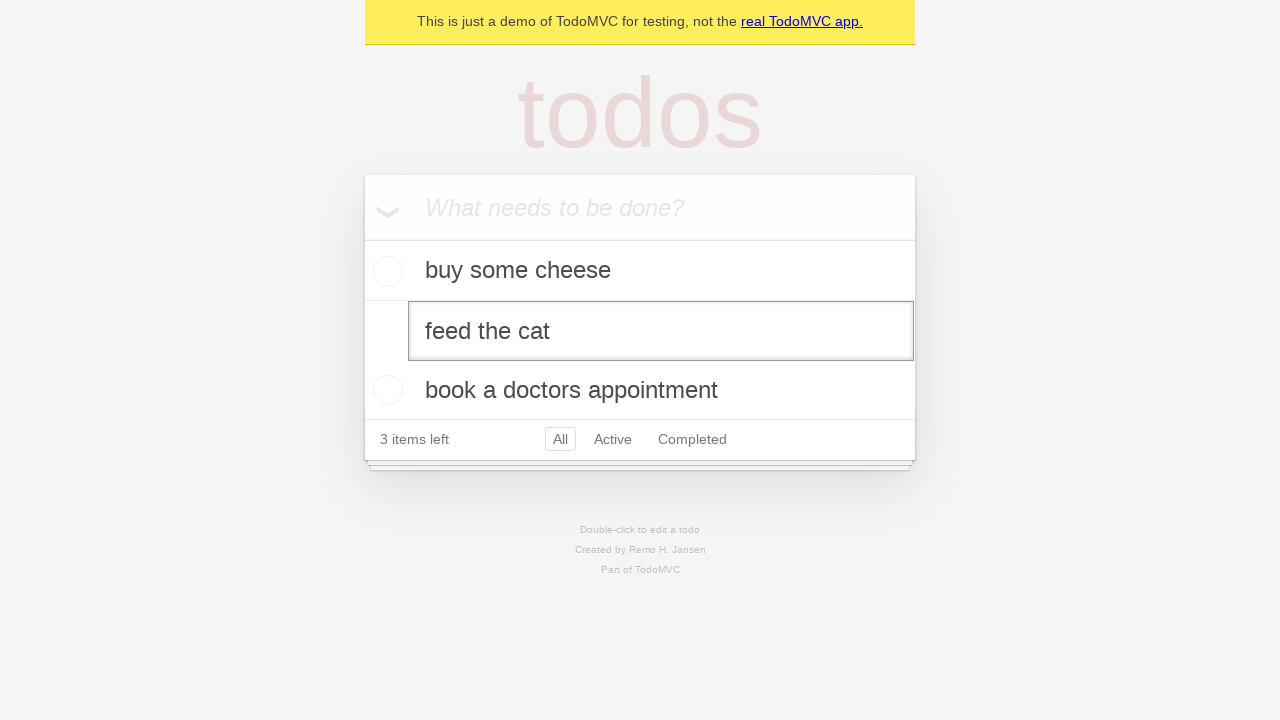

Filled edit textbox with 'buy some sausages' on internal:testid=[data-testid="todo-item"s] >> nth=1 >> internal:role=textbox[nam
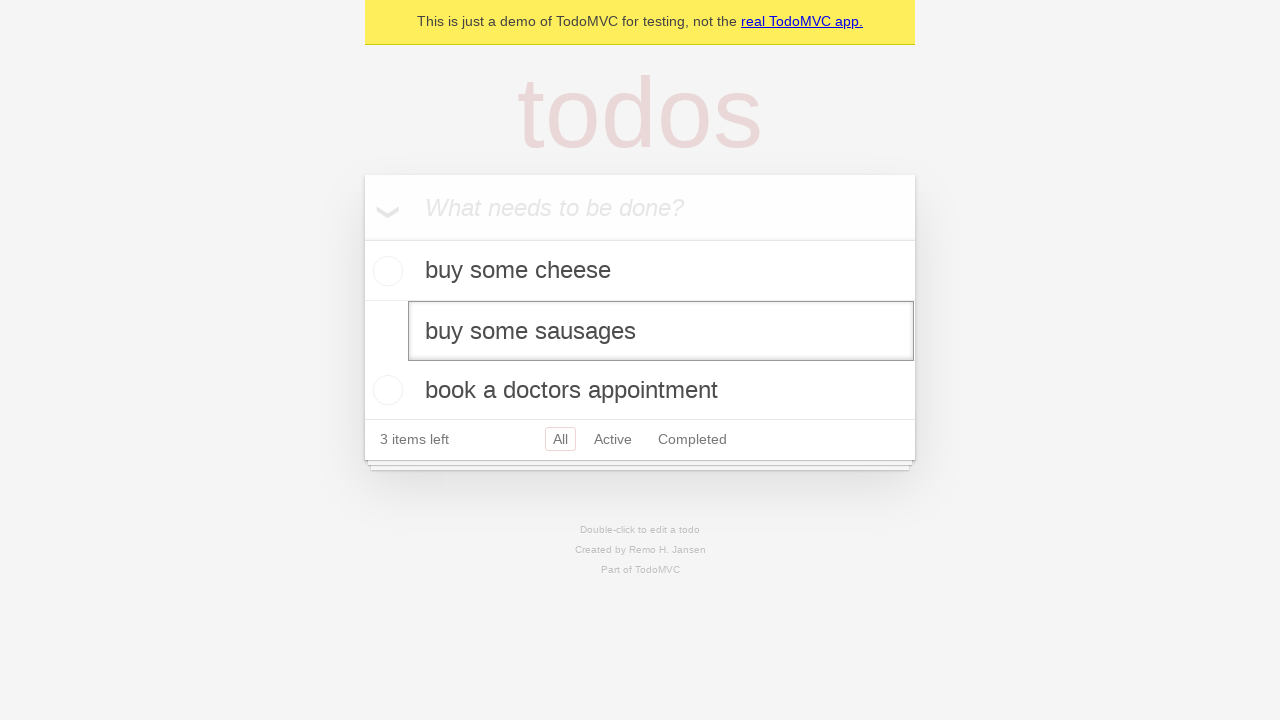

Dispatched blur event to save edits on second todo
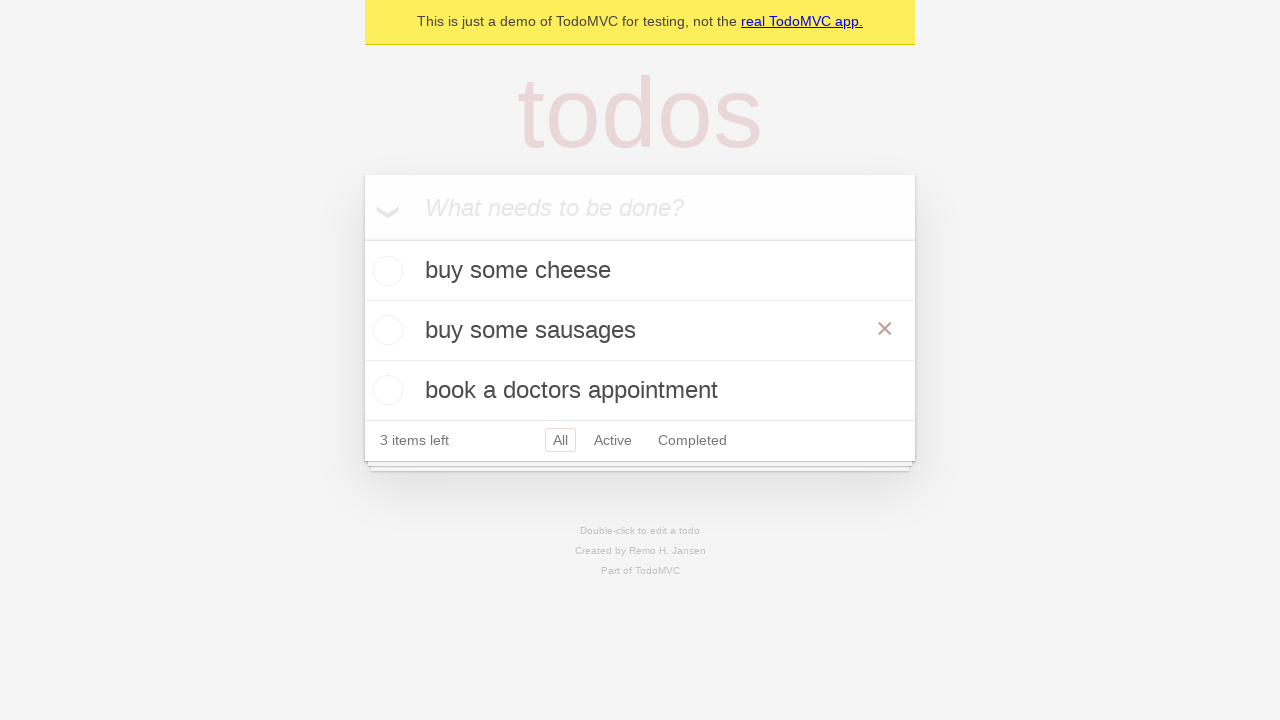

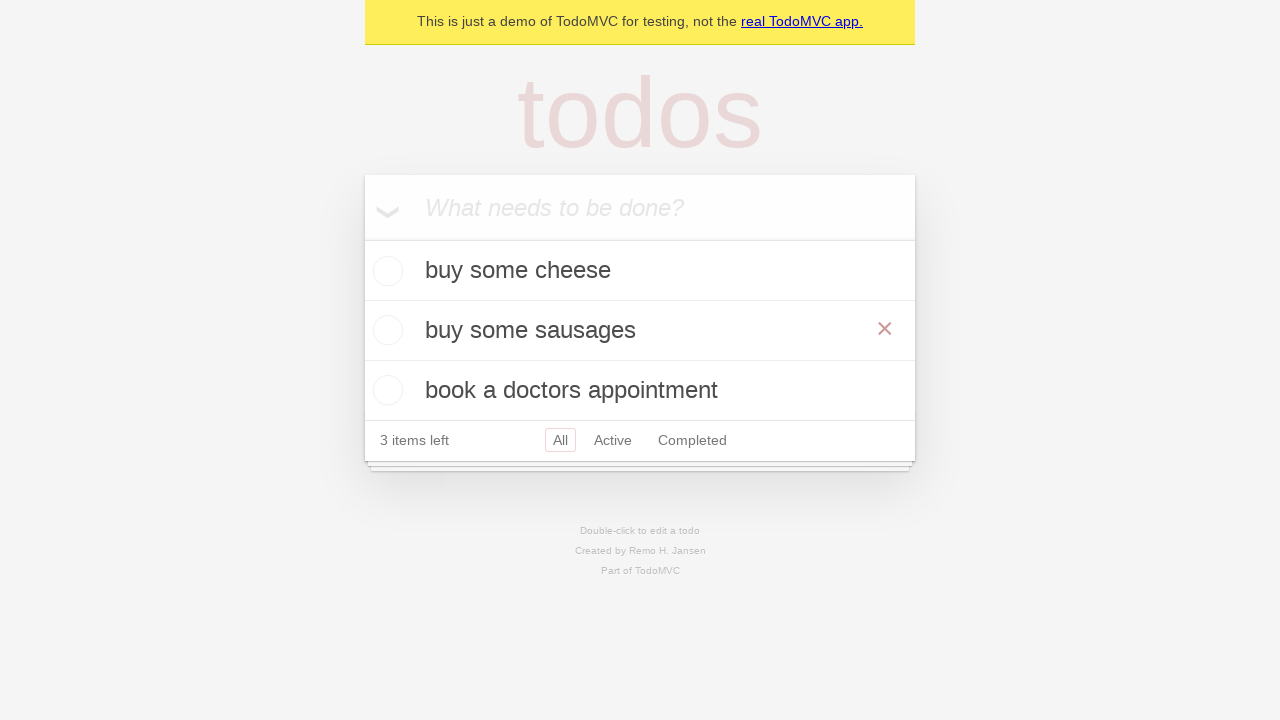